Tests keyboard key press functionality by sending SPACE and TAB keys to a page and verifying that the page correctly displays which key was pressed.

Starting URL: http://the-internet.herokuapp.com/key_presses

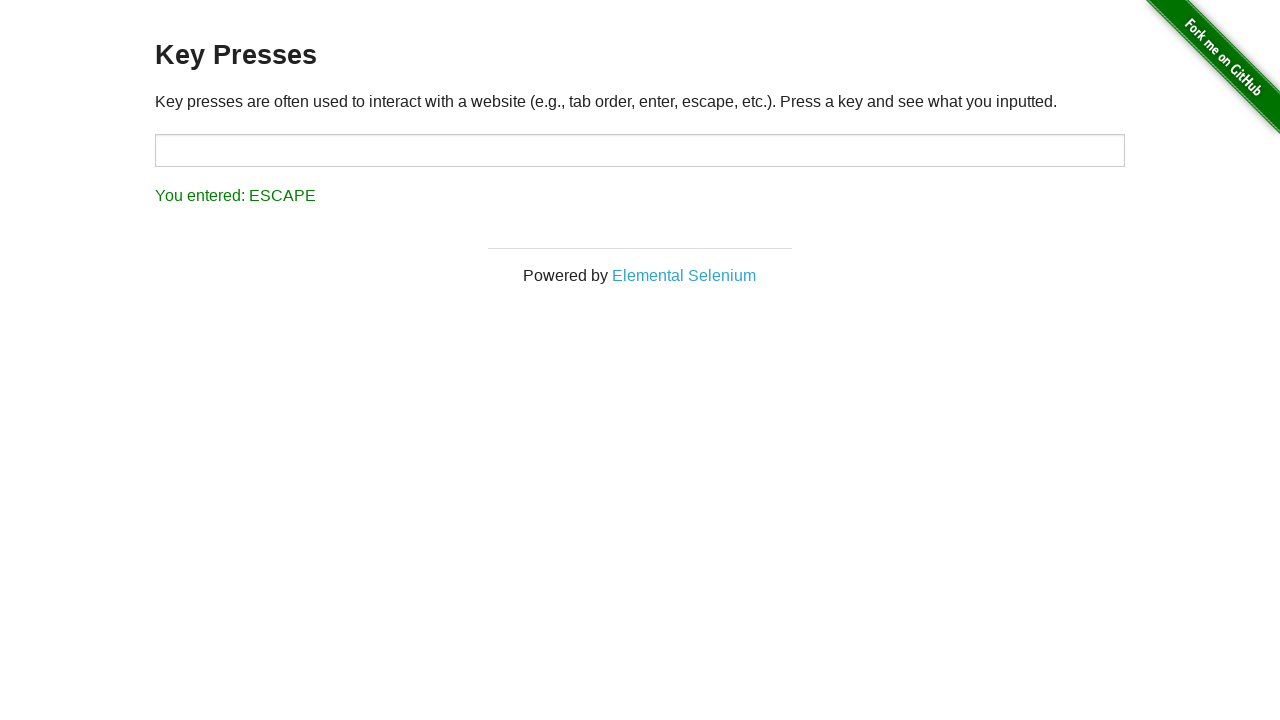

Pressed SPACE key on the example element on .example
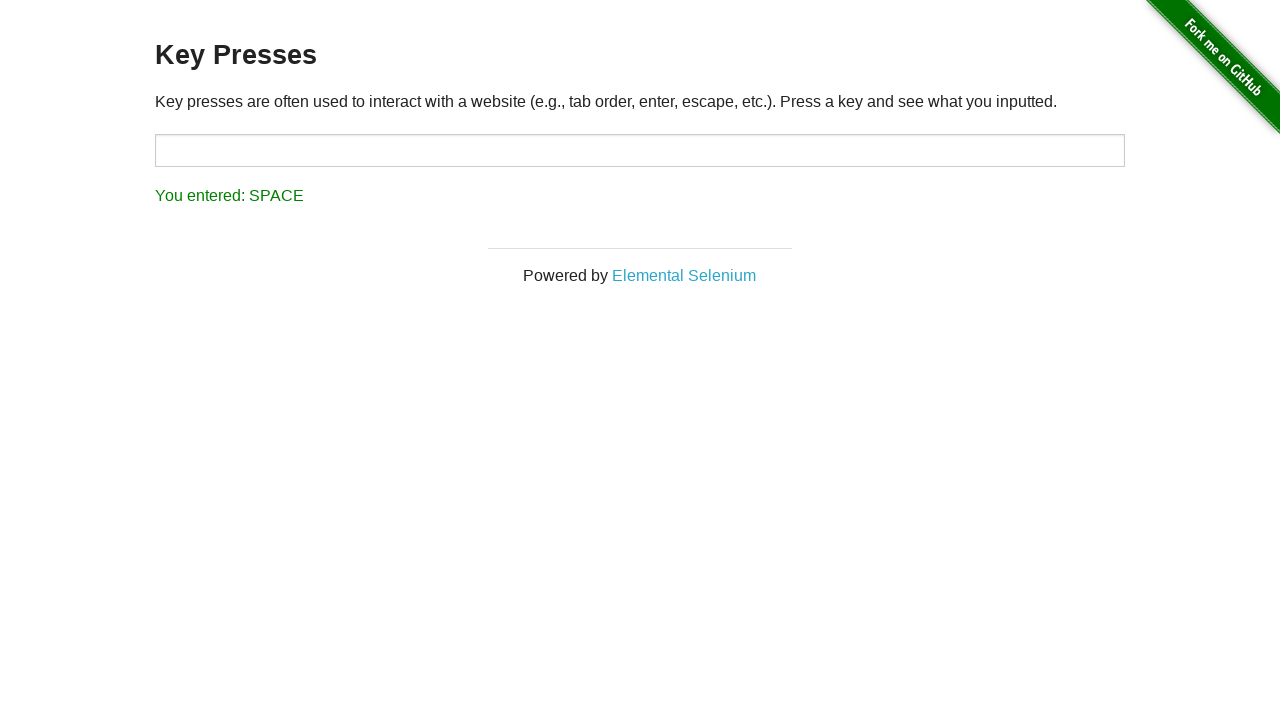

Retrieved result text after SPACE key press
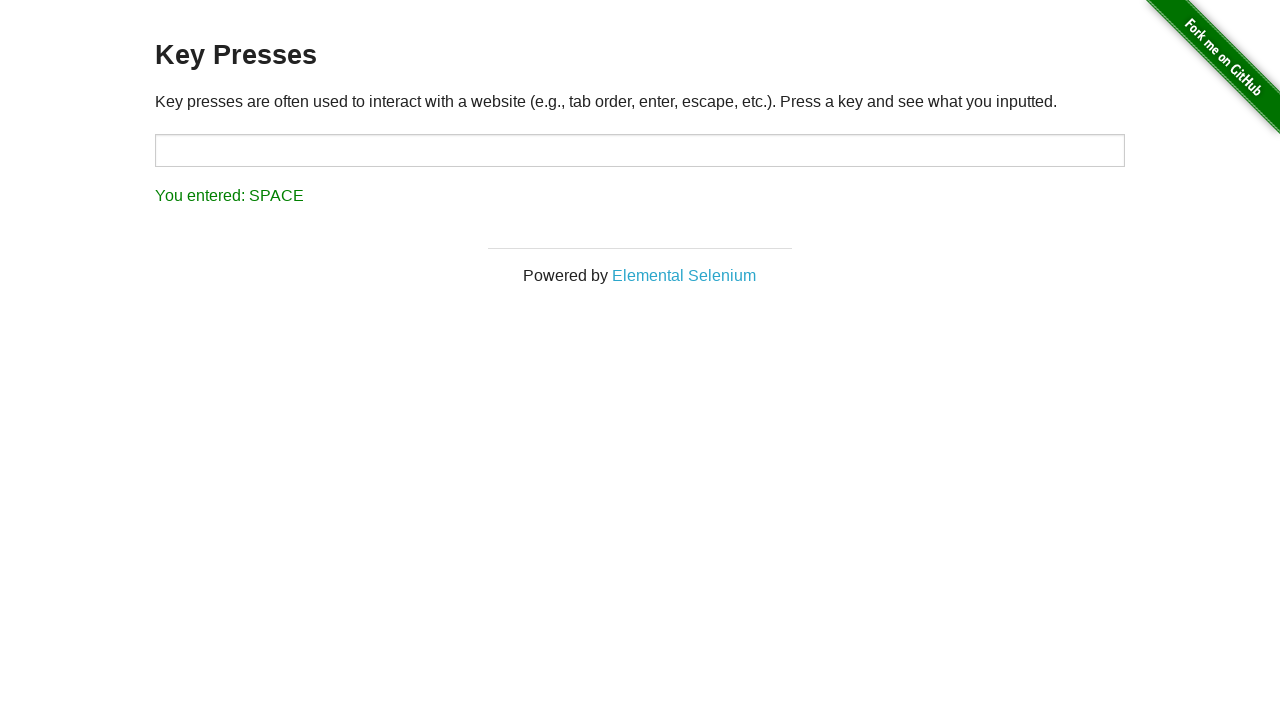

Verified result text shows 'You entered: SPACE'
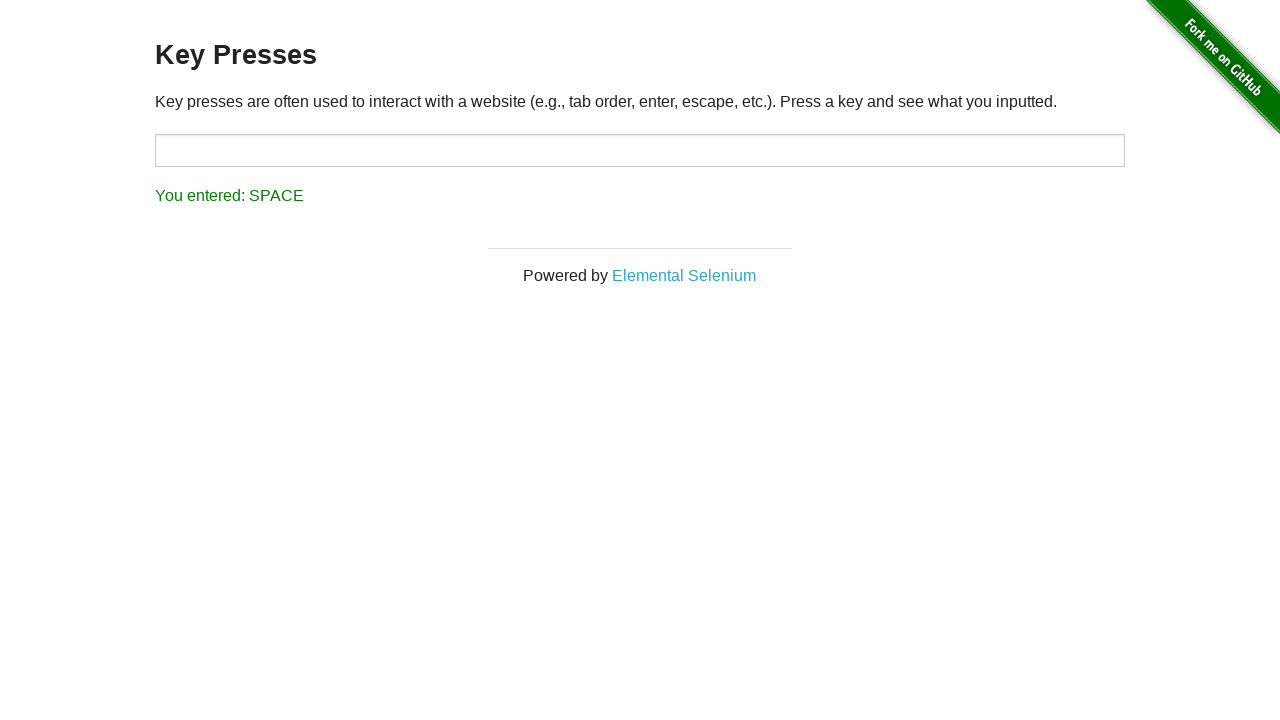

Pressed TAB key using keyboard
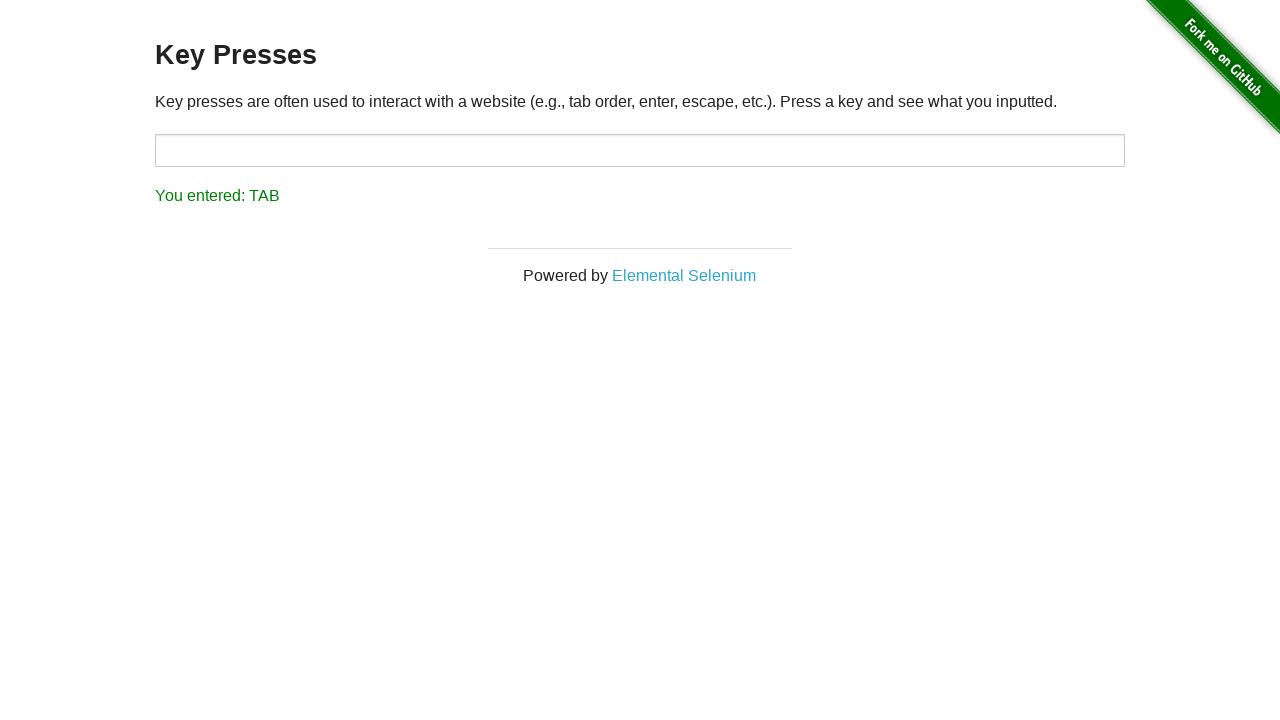

Retrieved result text after TAB key press
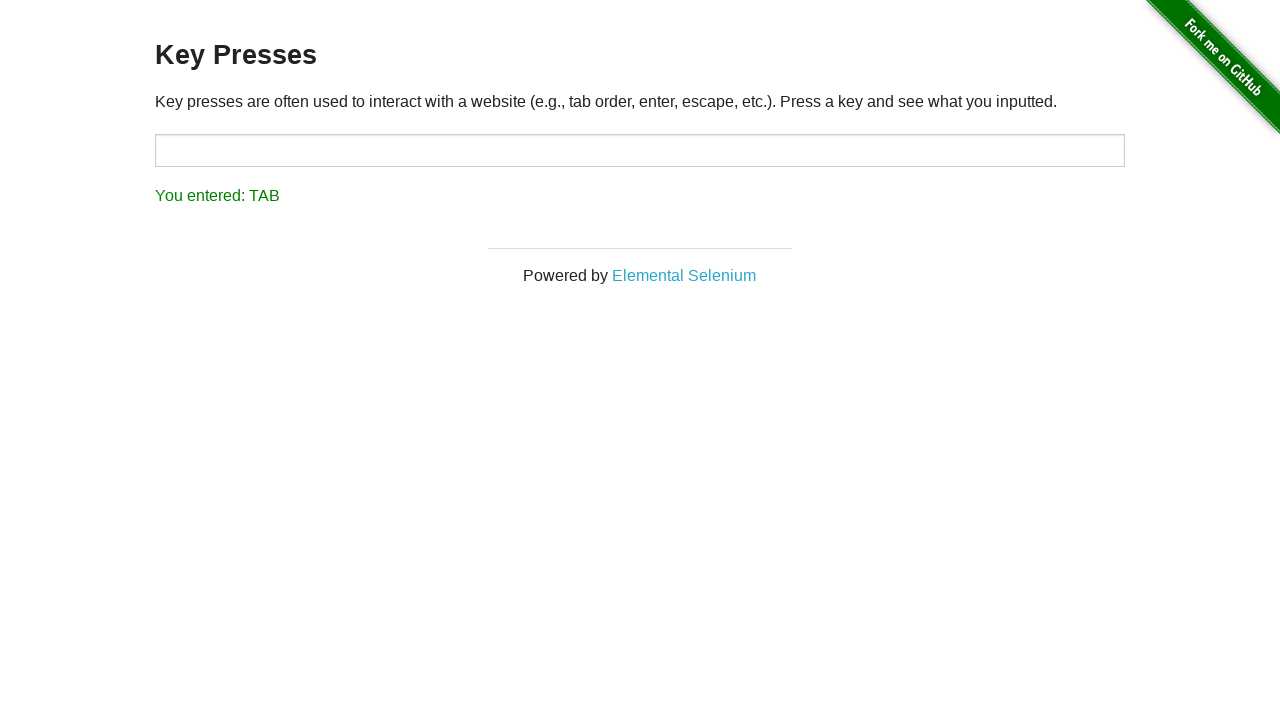

Verified result text shows 'You entered: TAB'
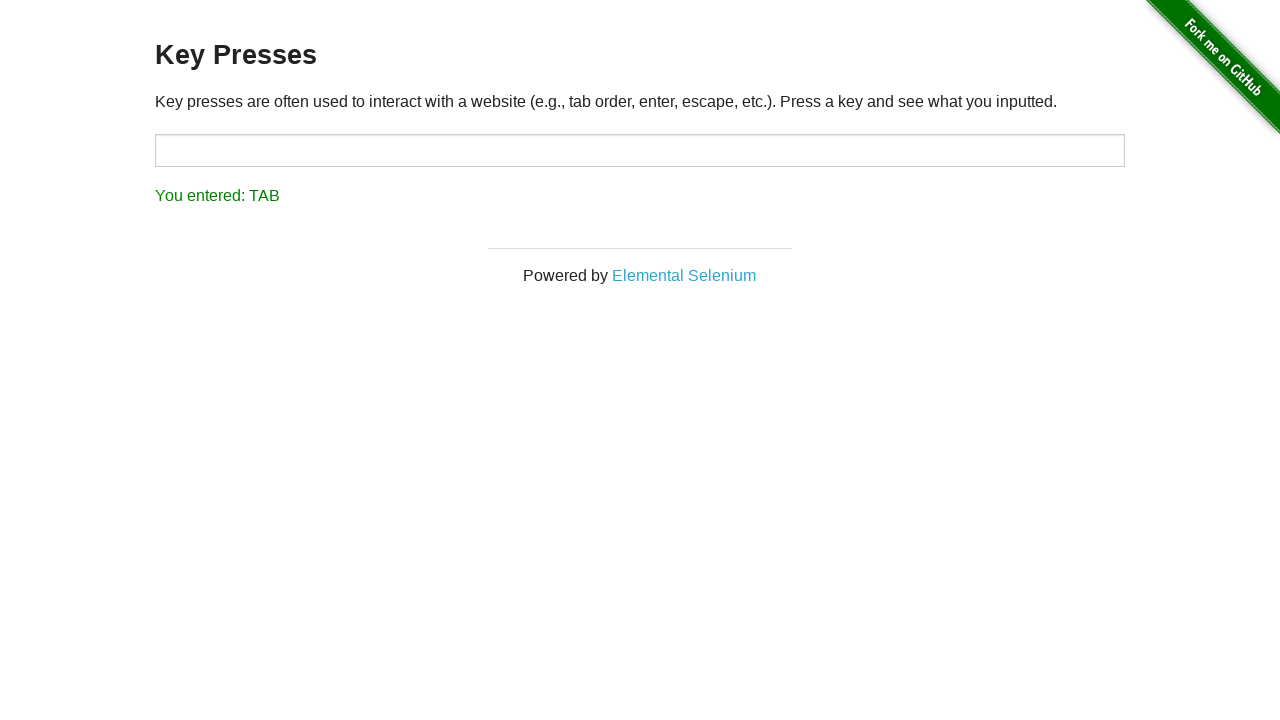

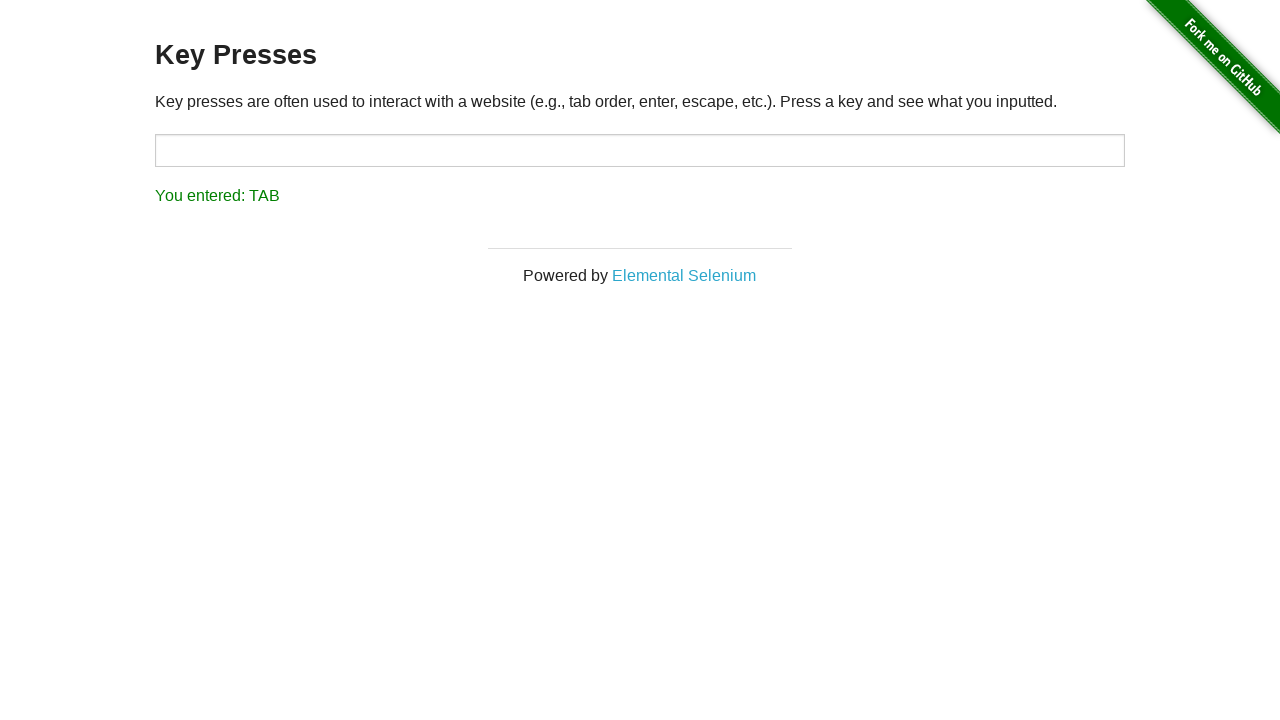